Tests a calculator demo application by entering two numbers, selecting an operator, clicking the Go button, and verifying the result equals 42

Starting URL: http://juliemr.github.io/protractor-demo/

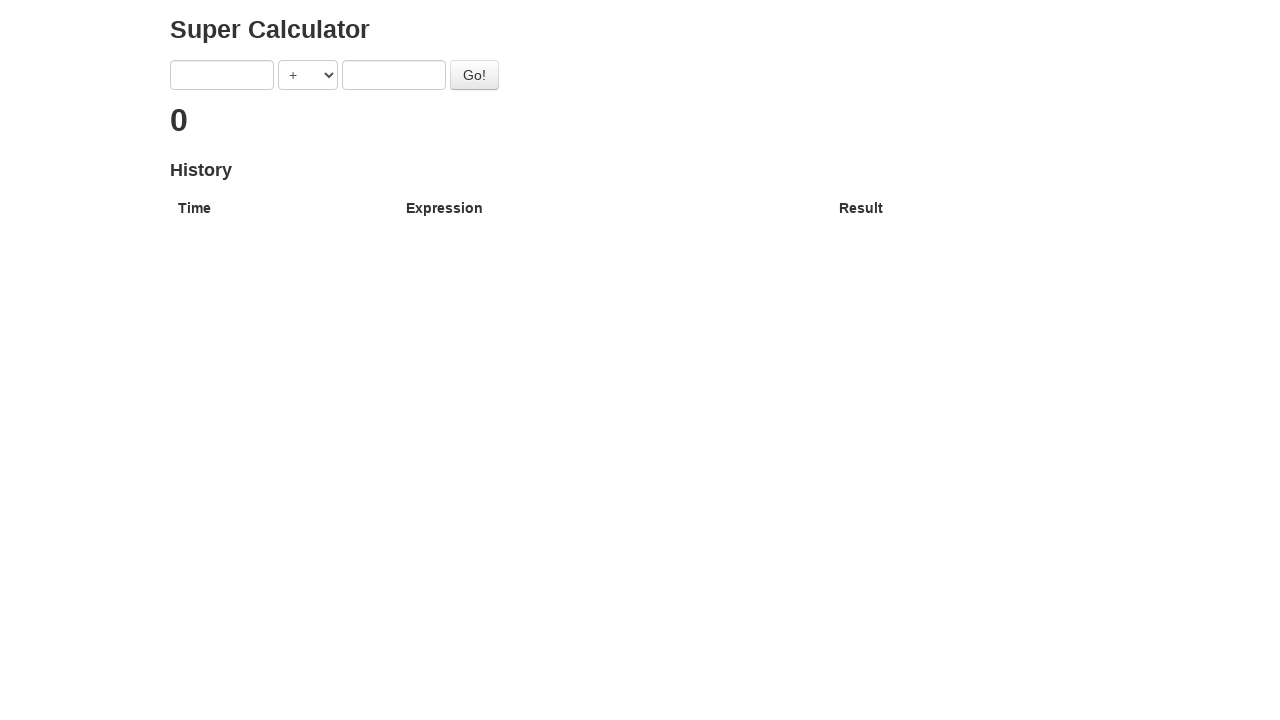

Filled first number input field with '40' on input[ng-model='first']
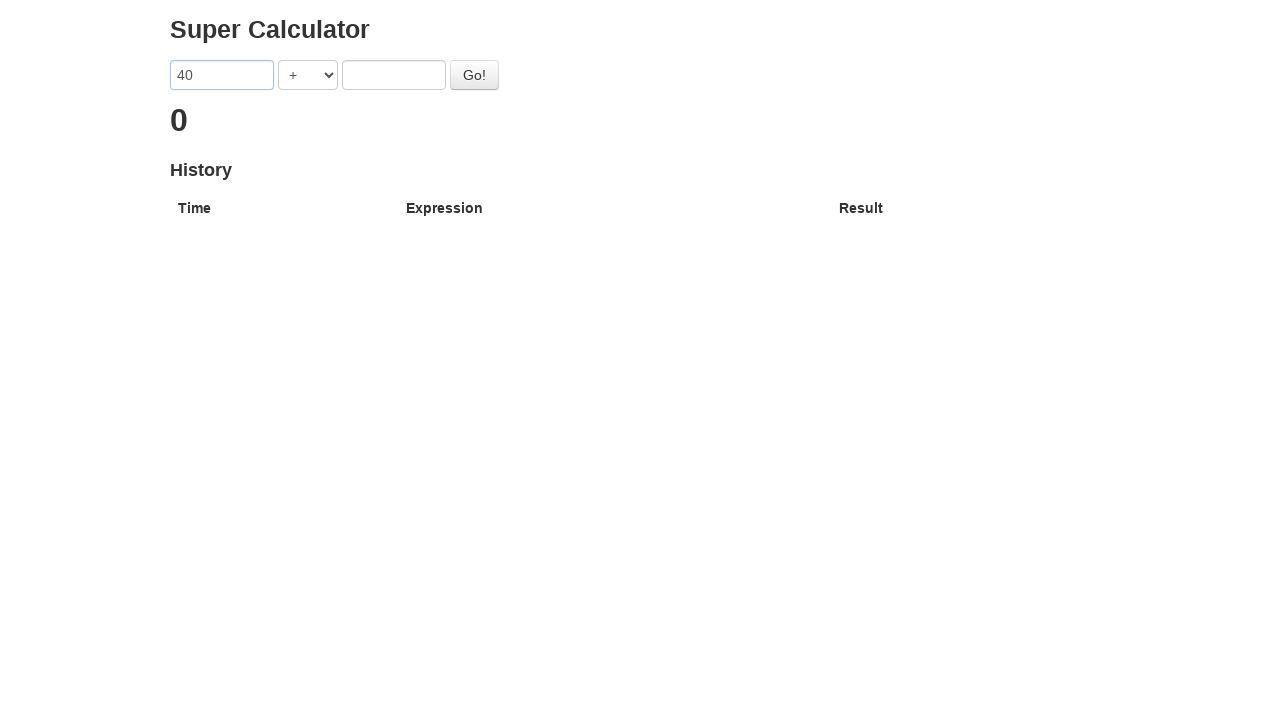

Filled second number input field with '2' on input[ng-model='second']
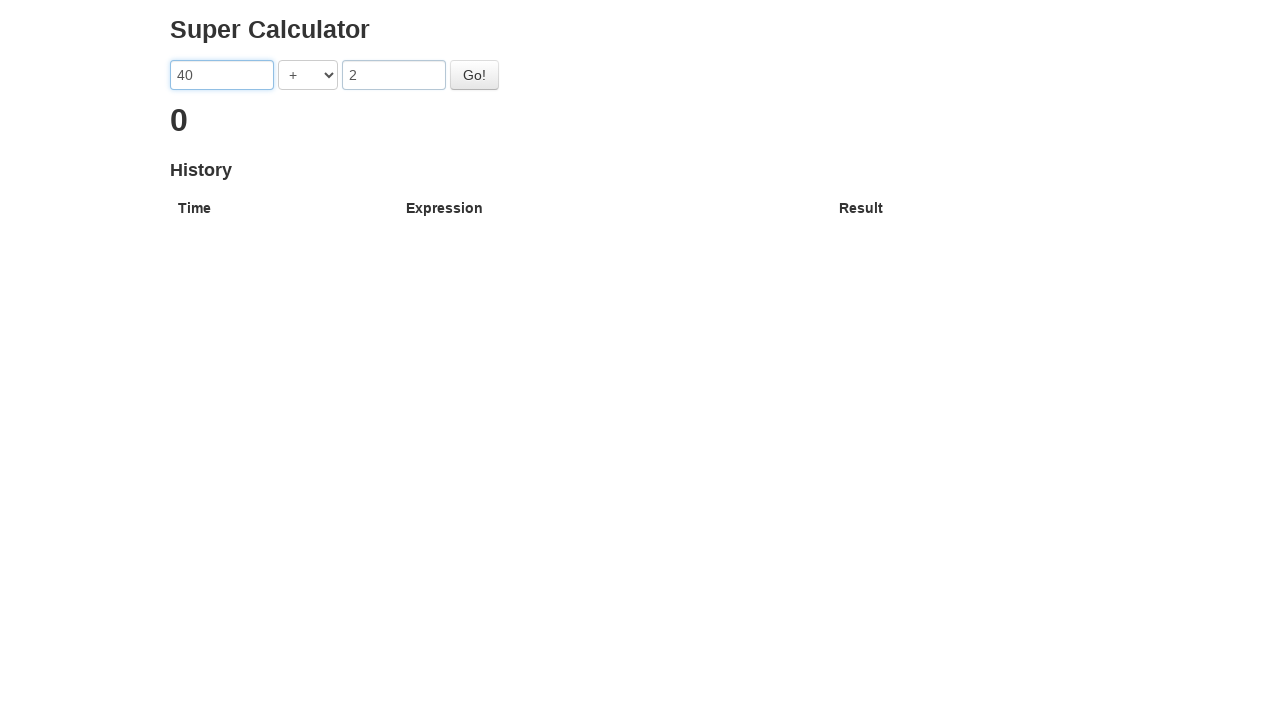

Clicked on the operator dropdown at (308, 75) on select[ng-model='operator']
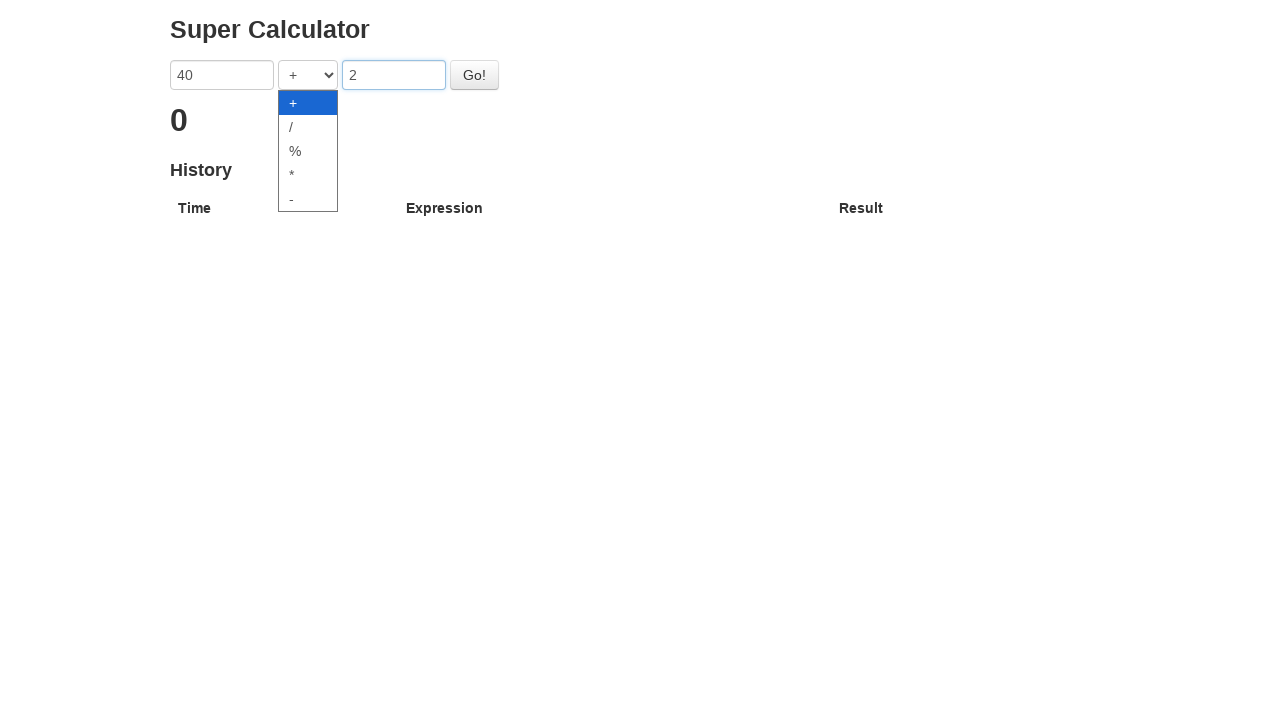

Selected addition operator '+' on select[ng-model='operator']
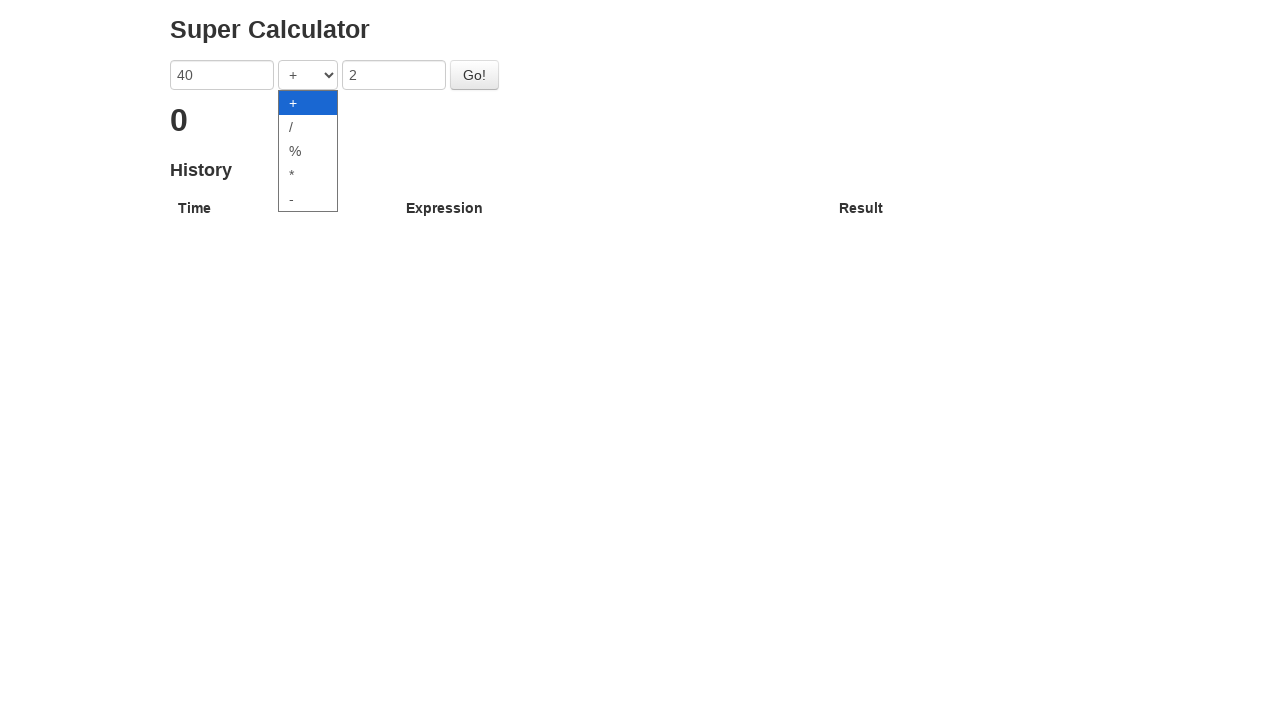

Clicked the Go button to calculate at (474, 75) on button:has-text('Go')
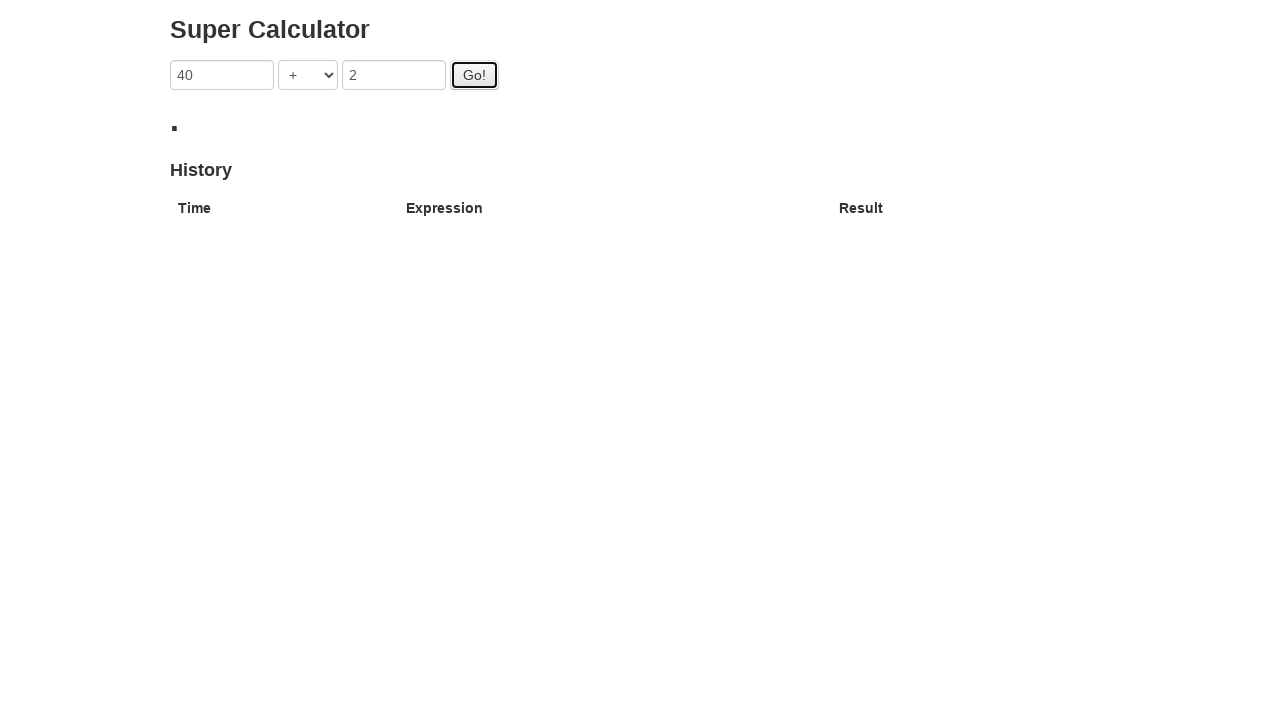

Result element appeared (40 + 2 = 42)
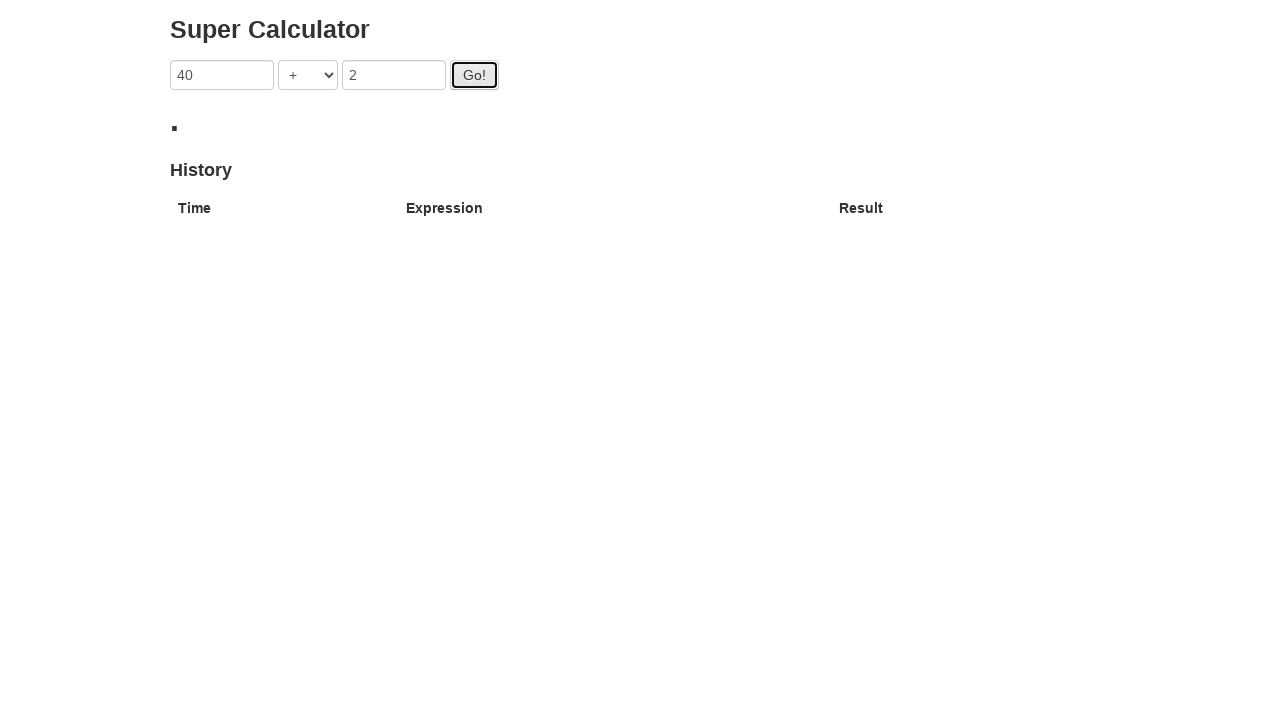

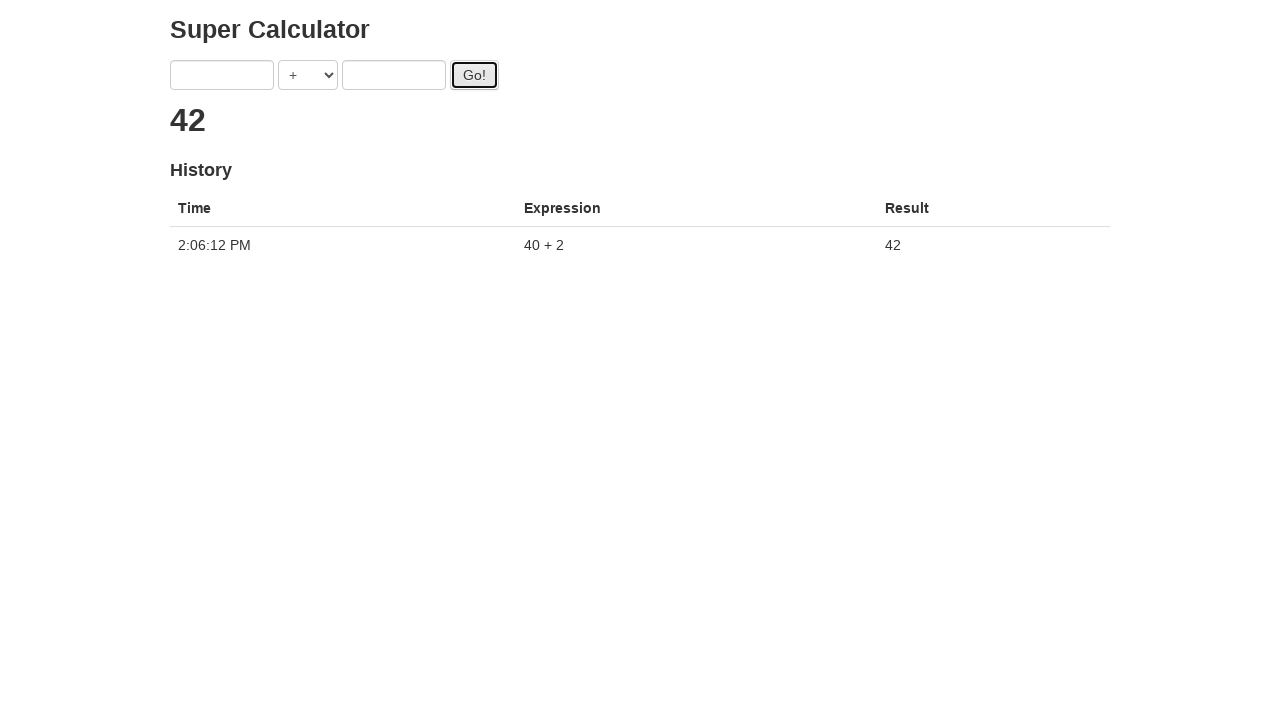